Tests checkbox functionality by navigating to a checkboxes page and clicking the first checkbox to toggle its state

Starting URL: https://the-internet.herokuapp.com/checkboxes

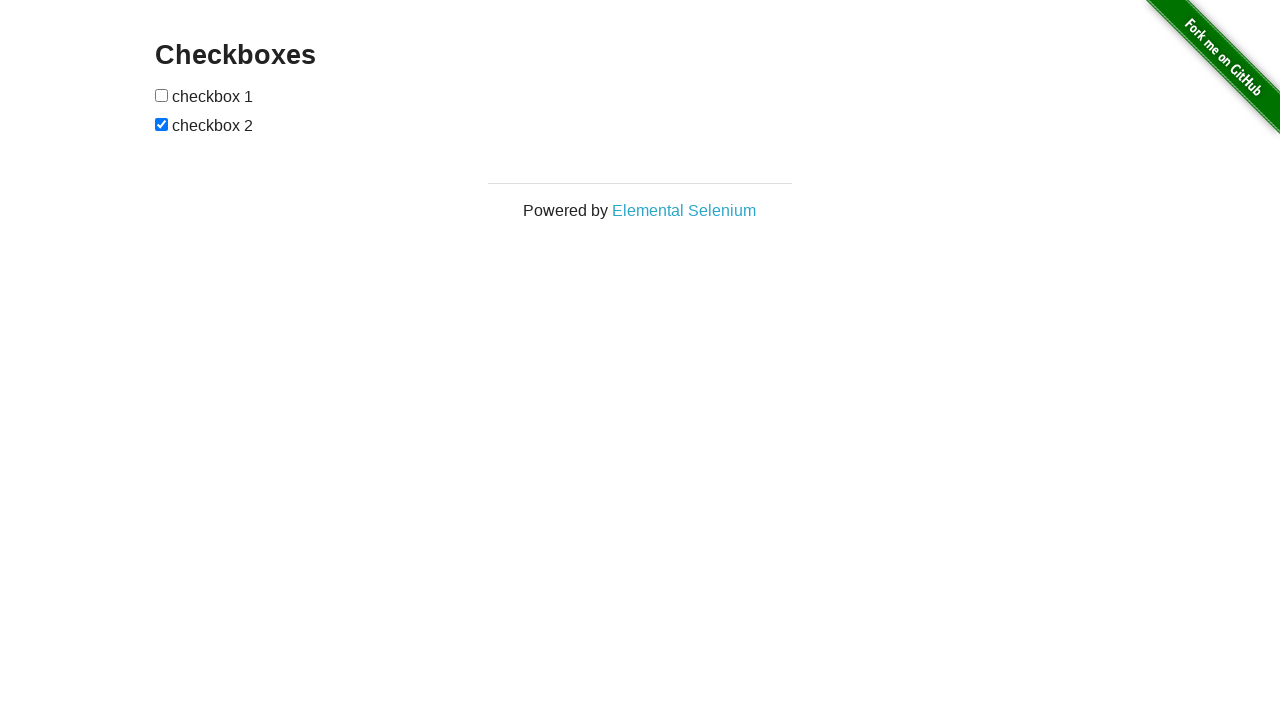

Waited for checkboxes to be present on the page
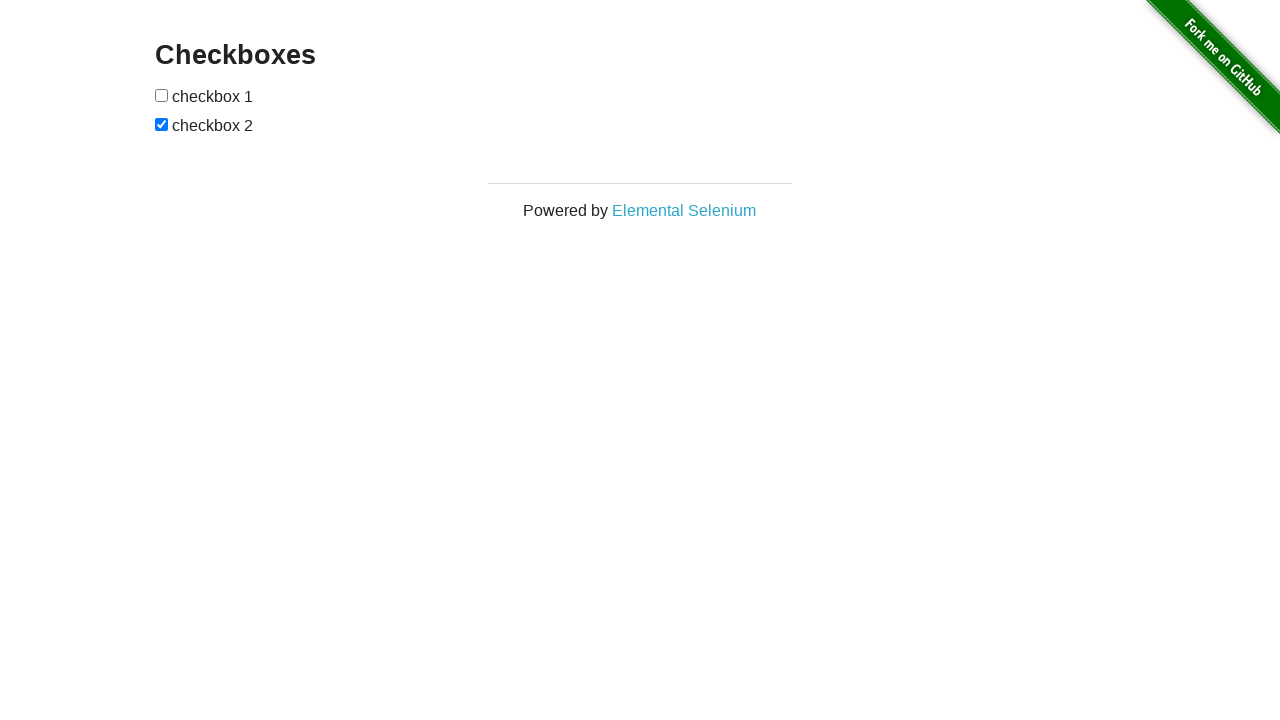

Located all checkbox elements on the page
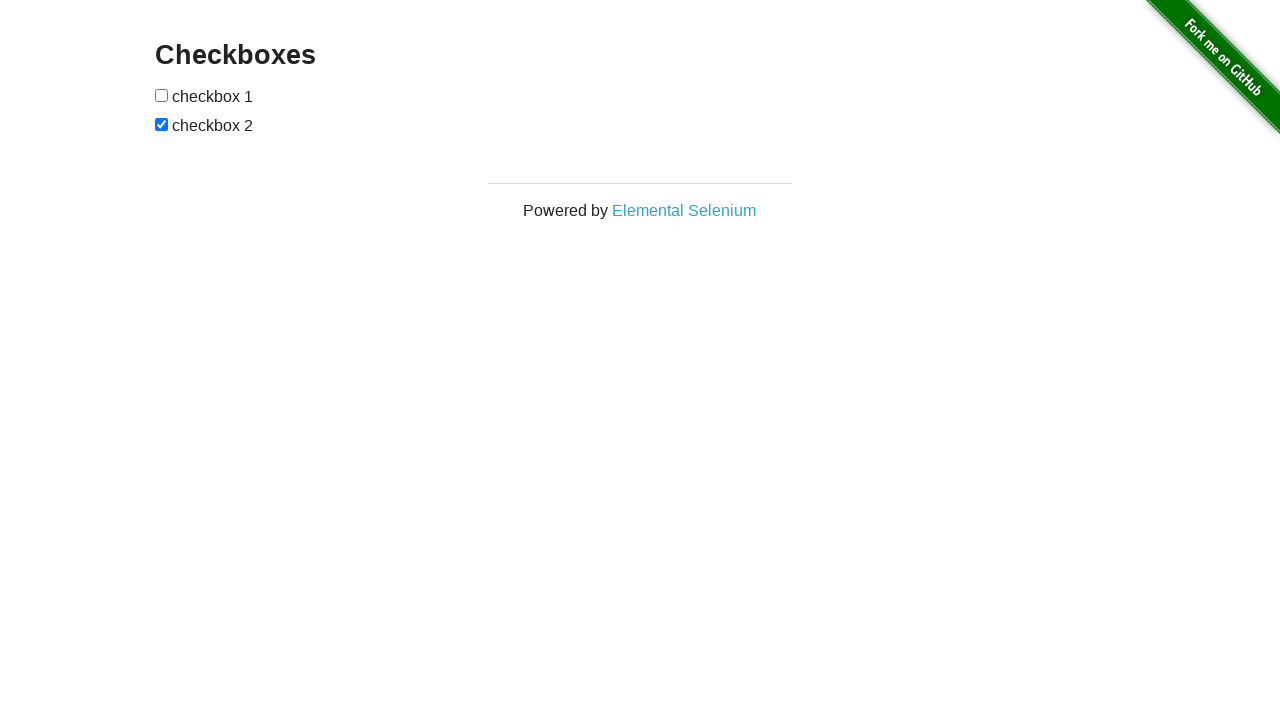

Clicked the first checkbox to toggle its state at (162, 95) on input[type='checkbox'] >> nth=0
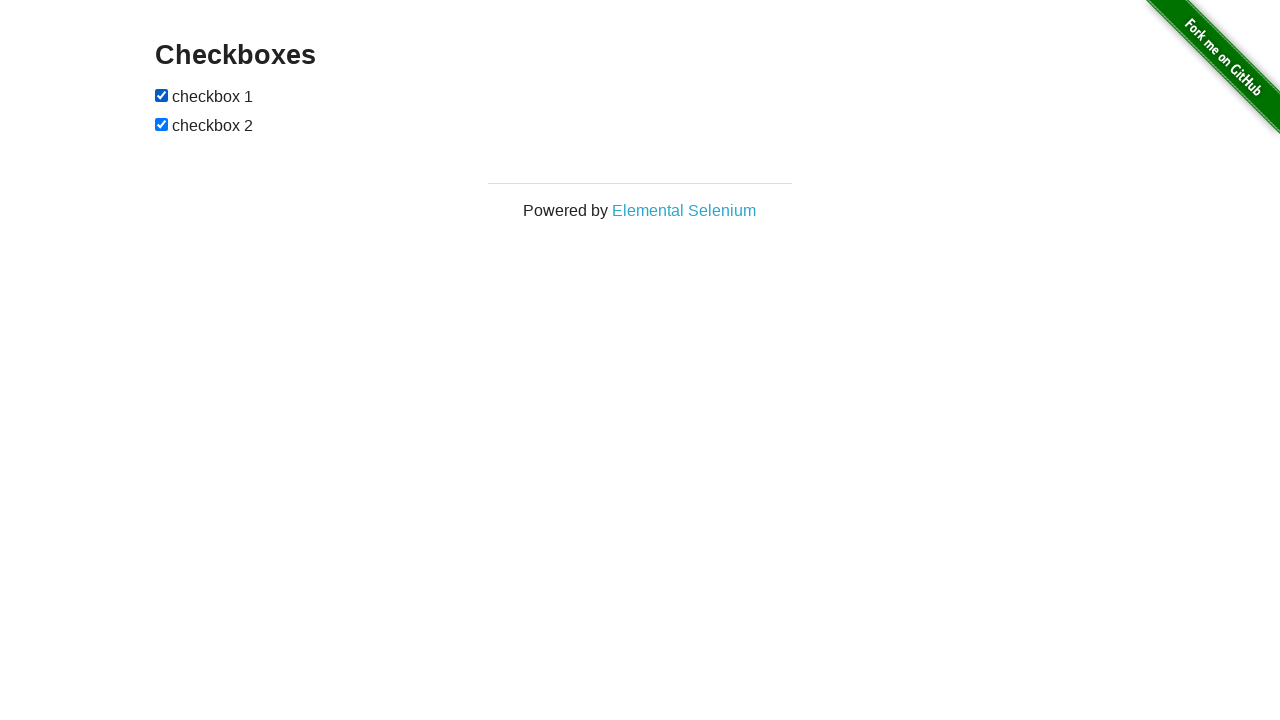

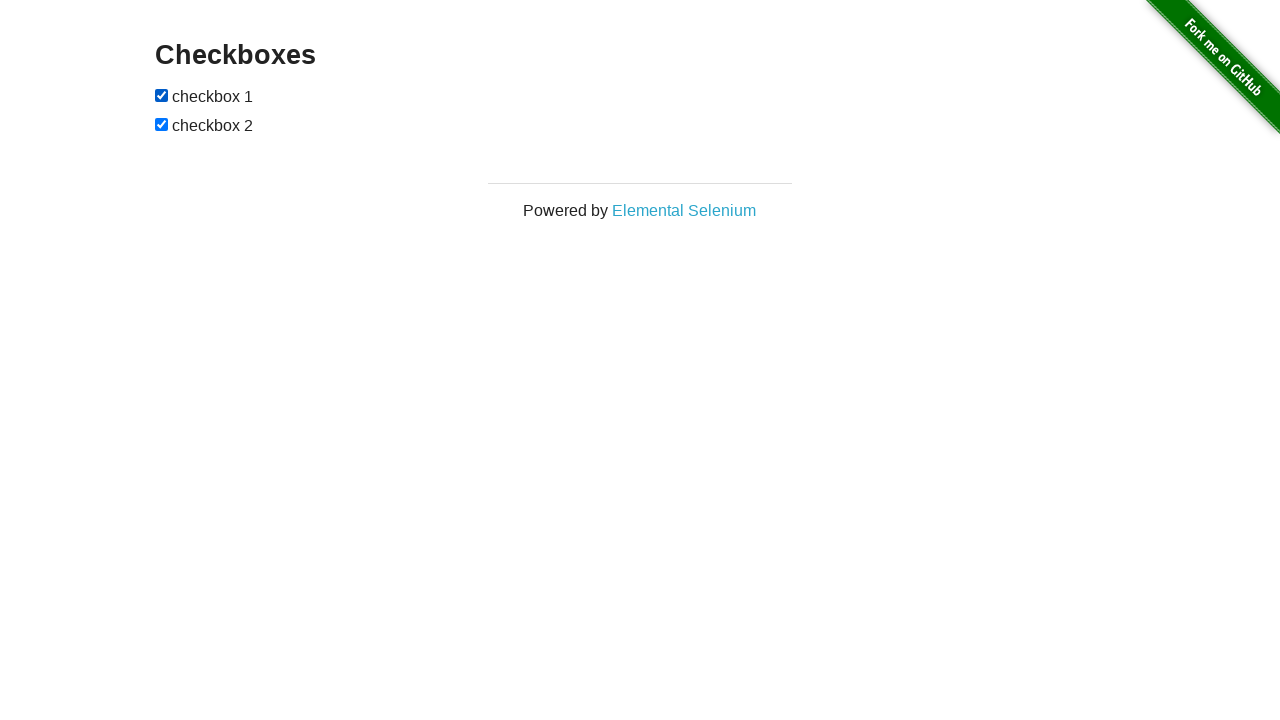